Tests a web form by filling various input fields (text box, textarea, password field), submitting the form multiple times, and verifying the success message is displayed after each submission.

Starting URL: https://www.selenium.dev/selenium/web/web-form.html

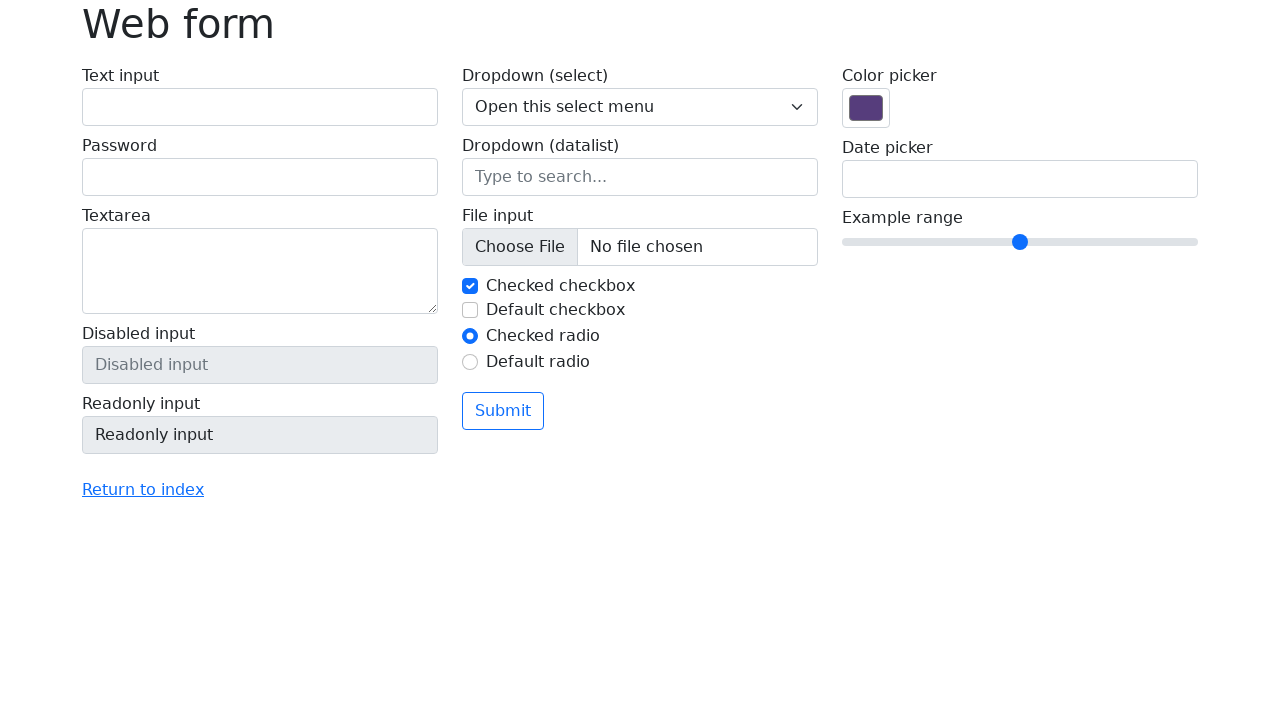

Verified page title is 'Web form'
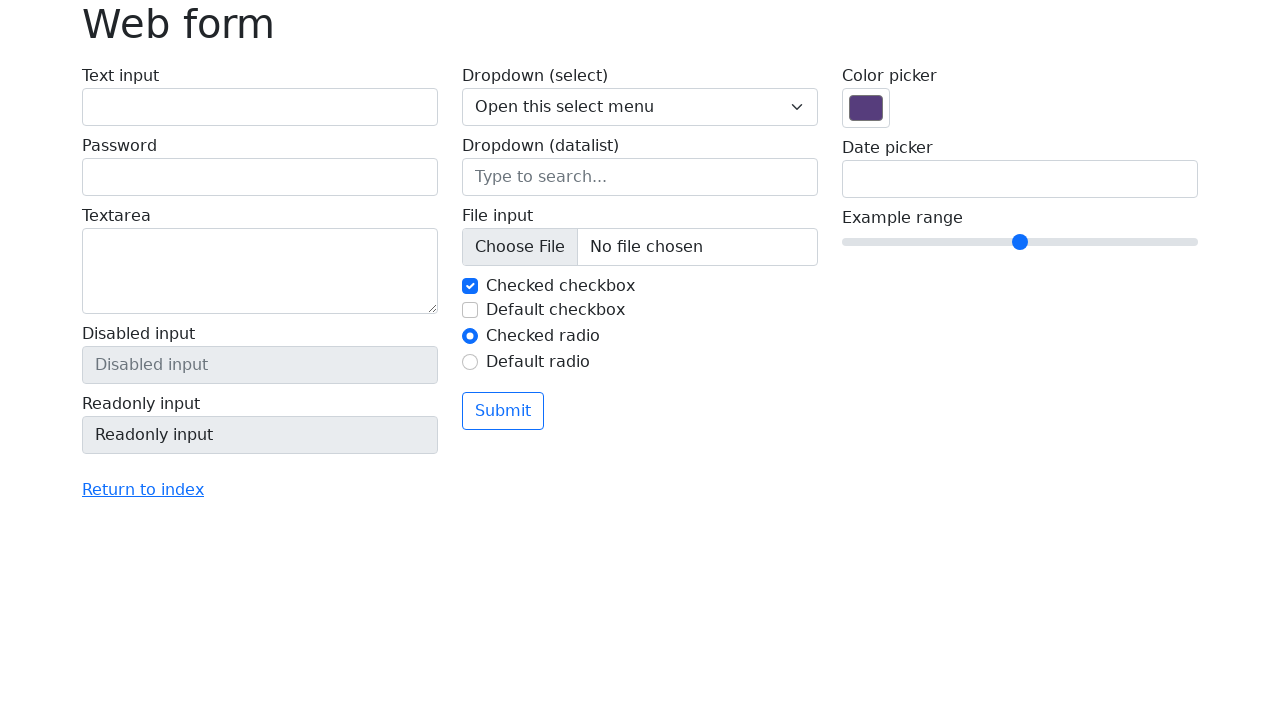

Filled text box with 'Selenium' on input[name='my-text']
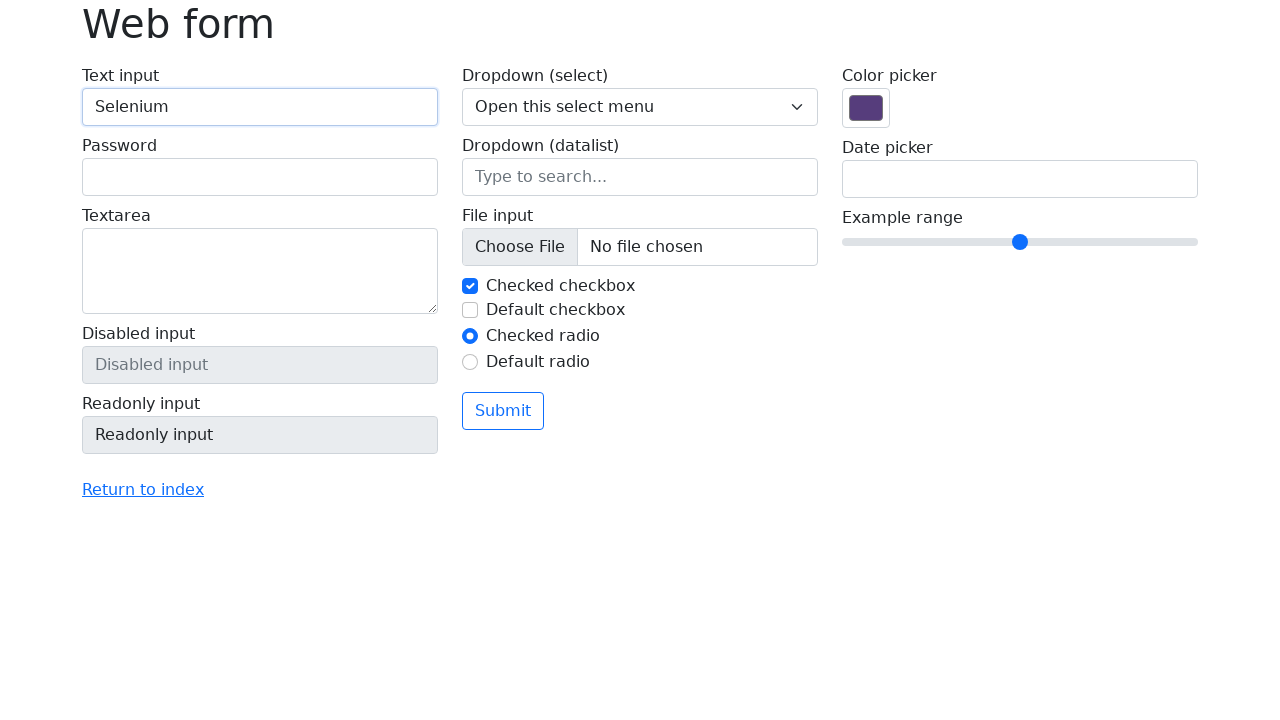

Clicked submit button at (503, 411) on button
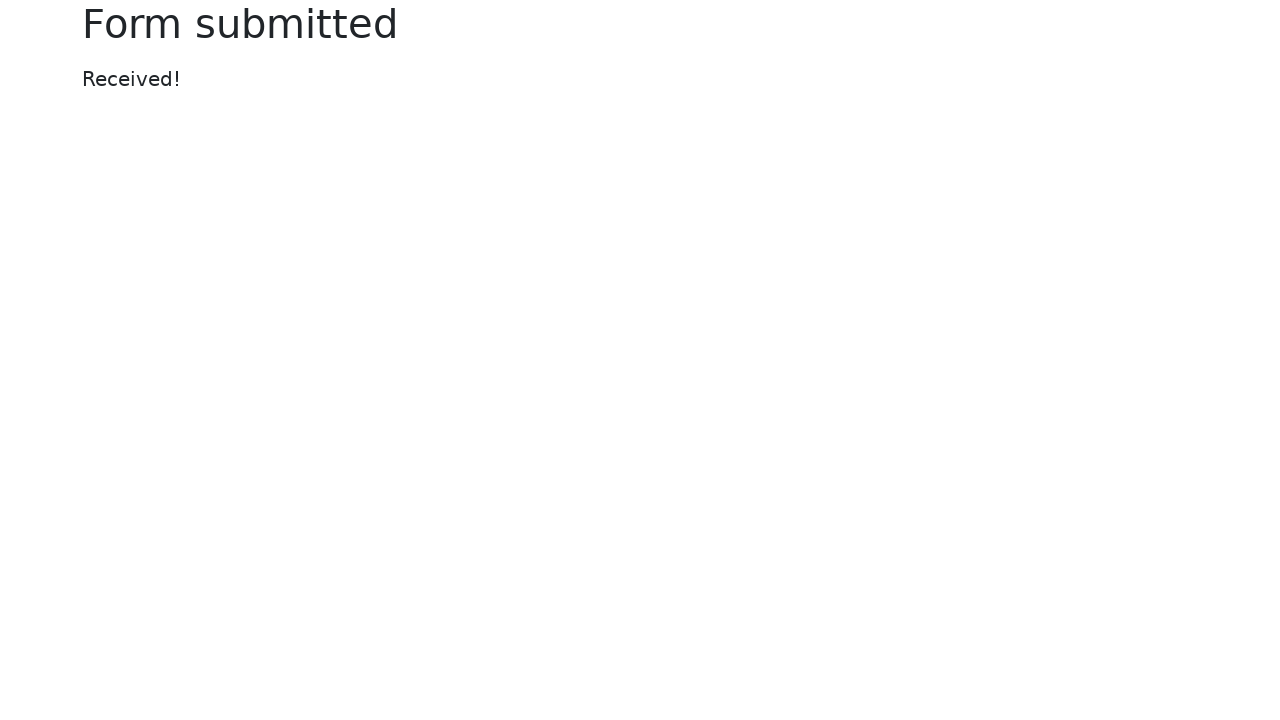

Success message appeared
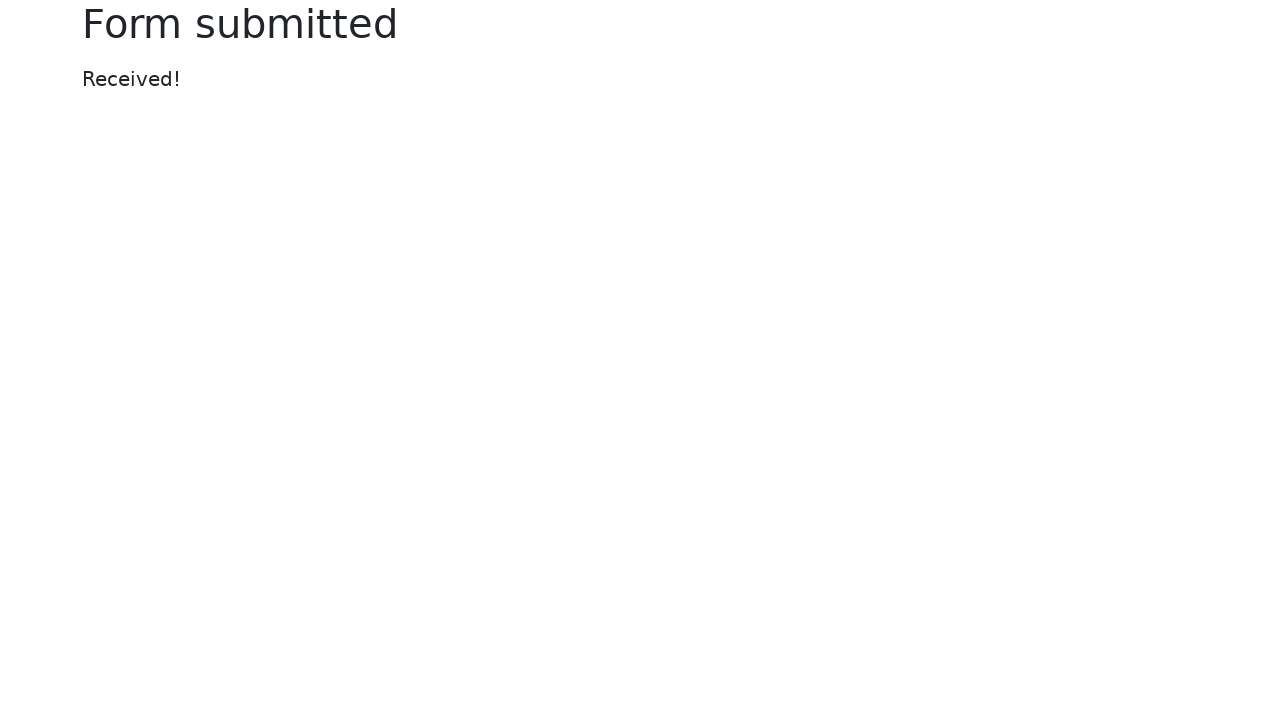

Verified success message displays 'Received!'
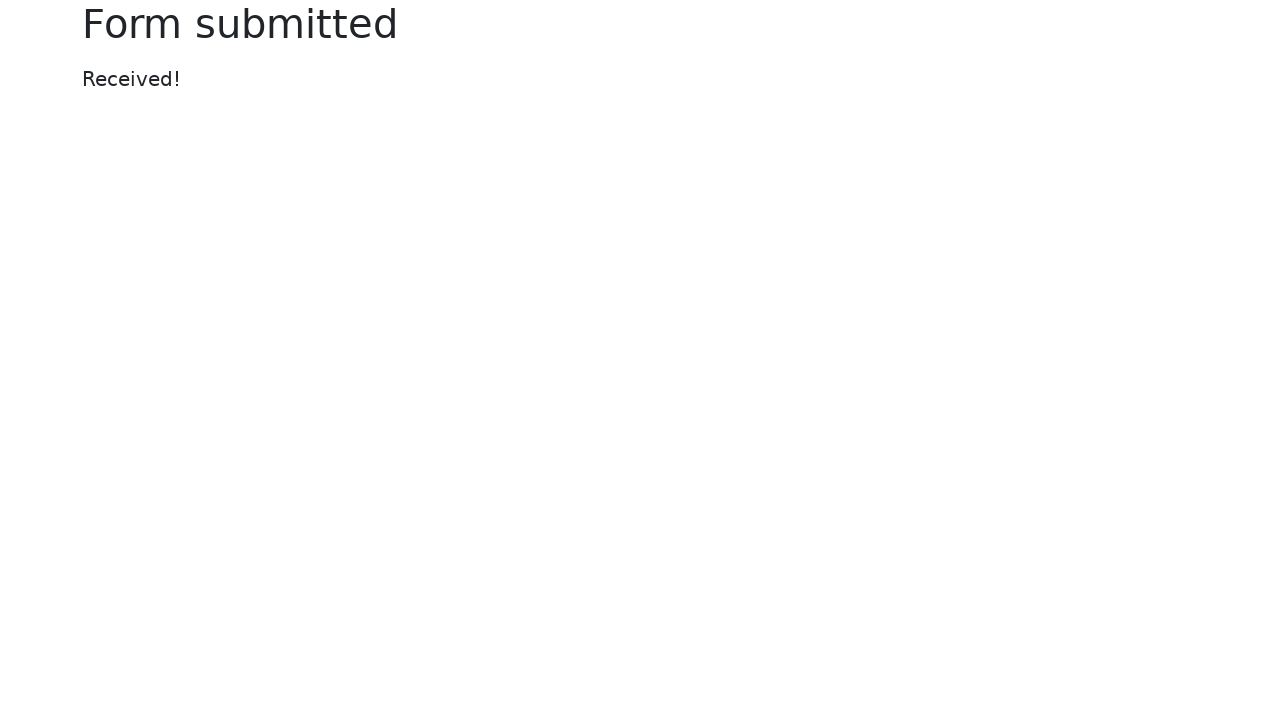

Navigated back to the form
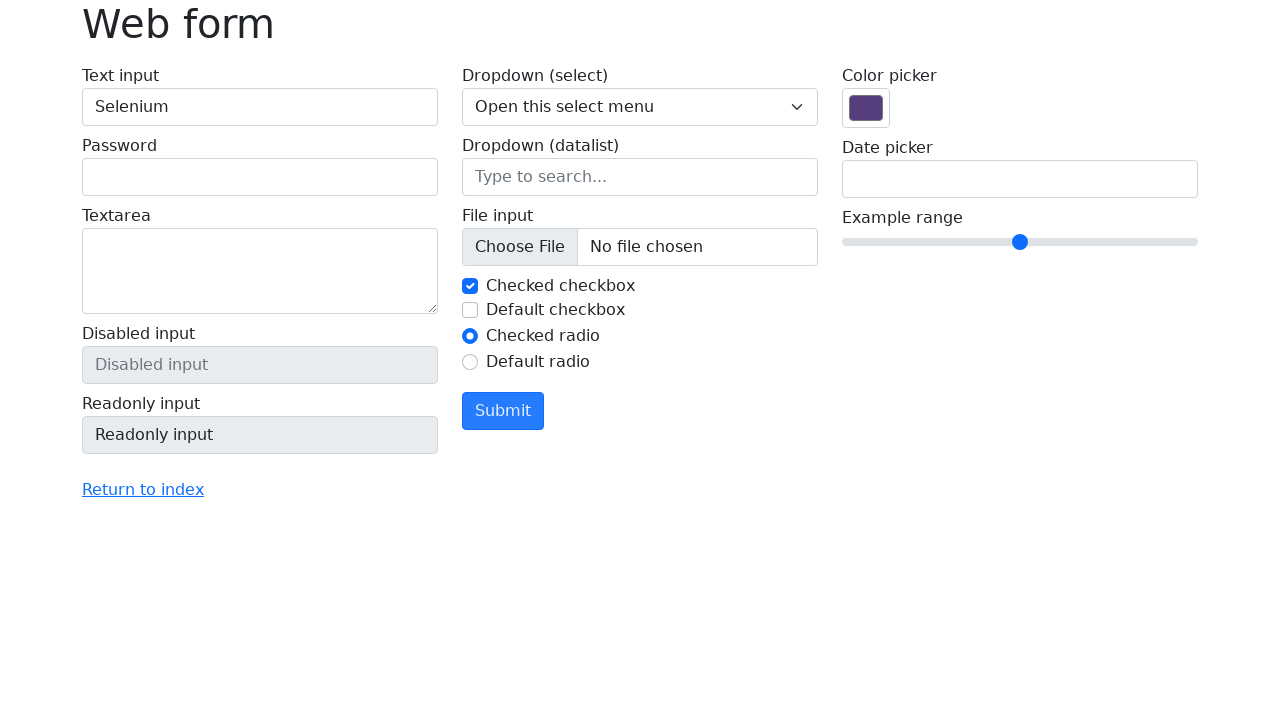

Form page finished loading
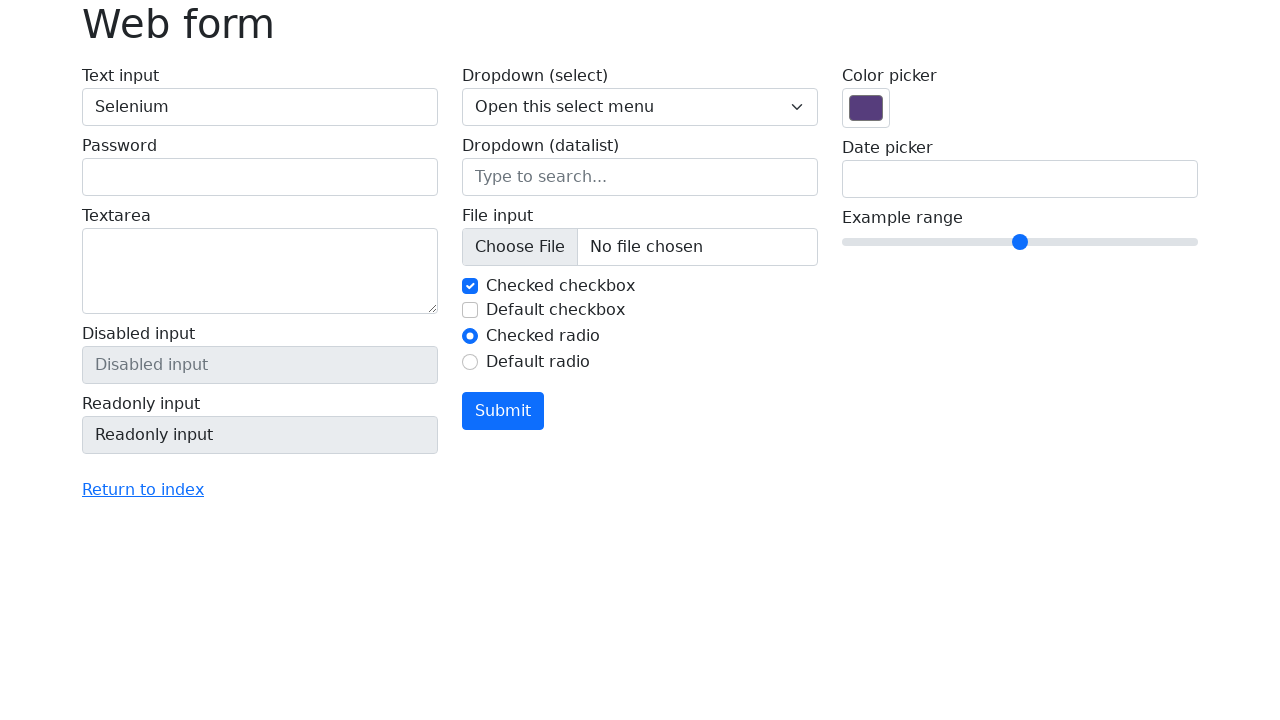

Textarea field became visible
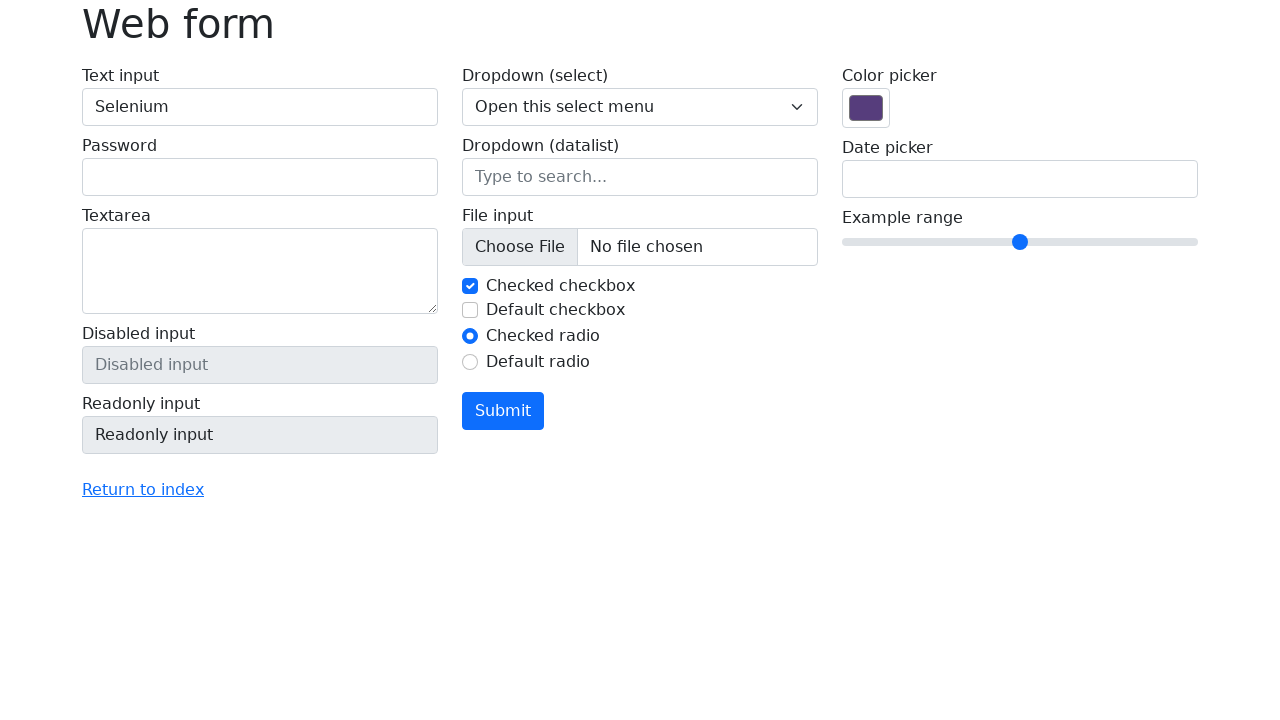

Clicked on textarea field at (260, 271) on textarea[name='my-textarea']
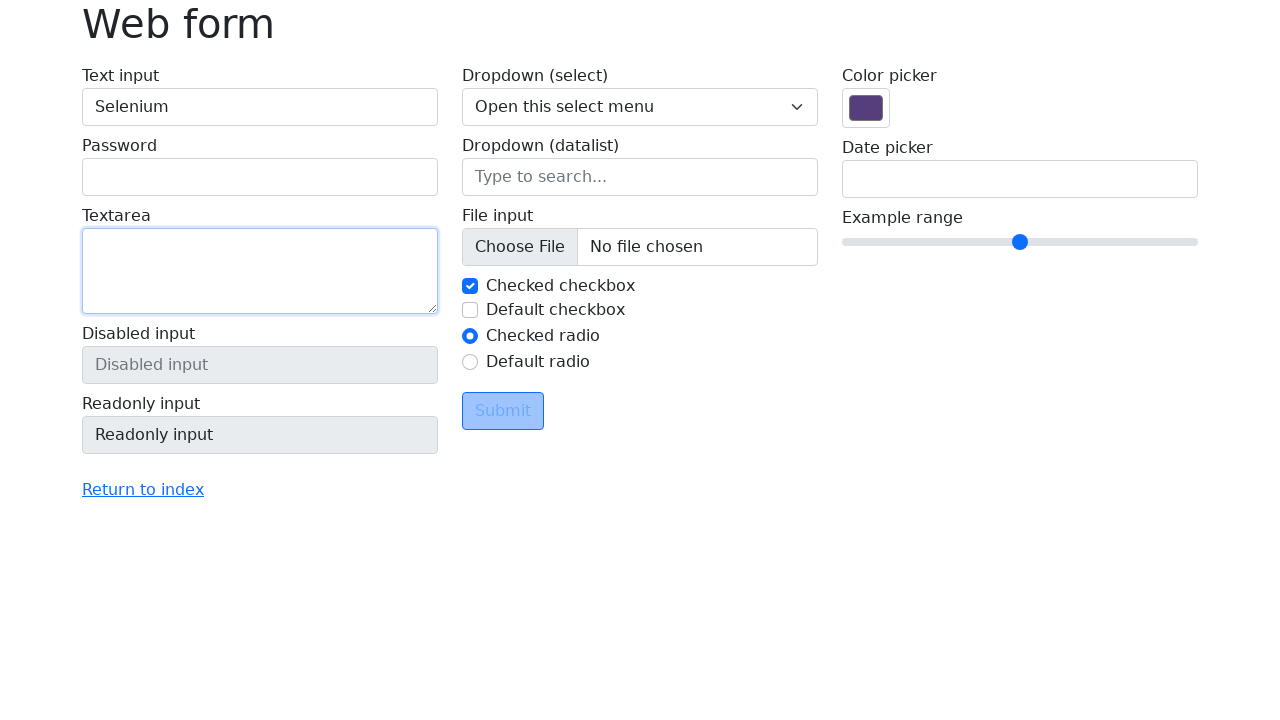

Filled textarea with 'TestMessage2024' on textarea[name='my-textarea']
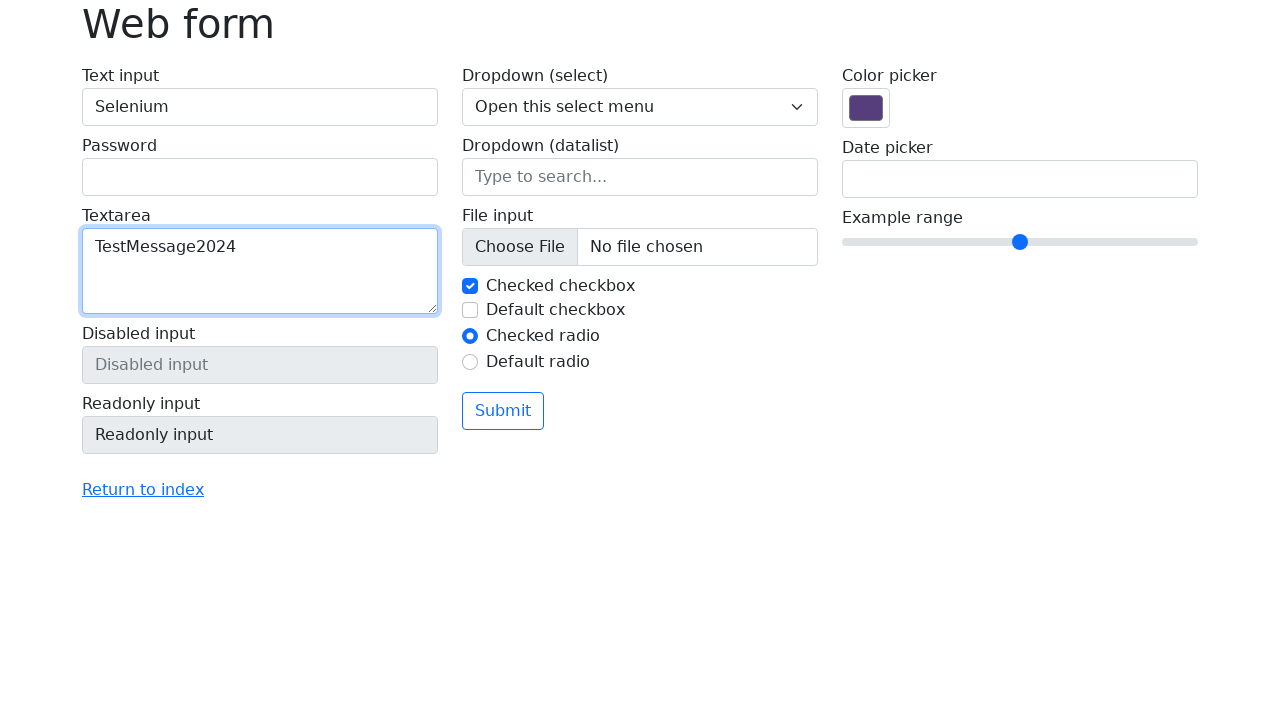

Clicked submit button at (503, 411) on button
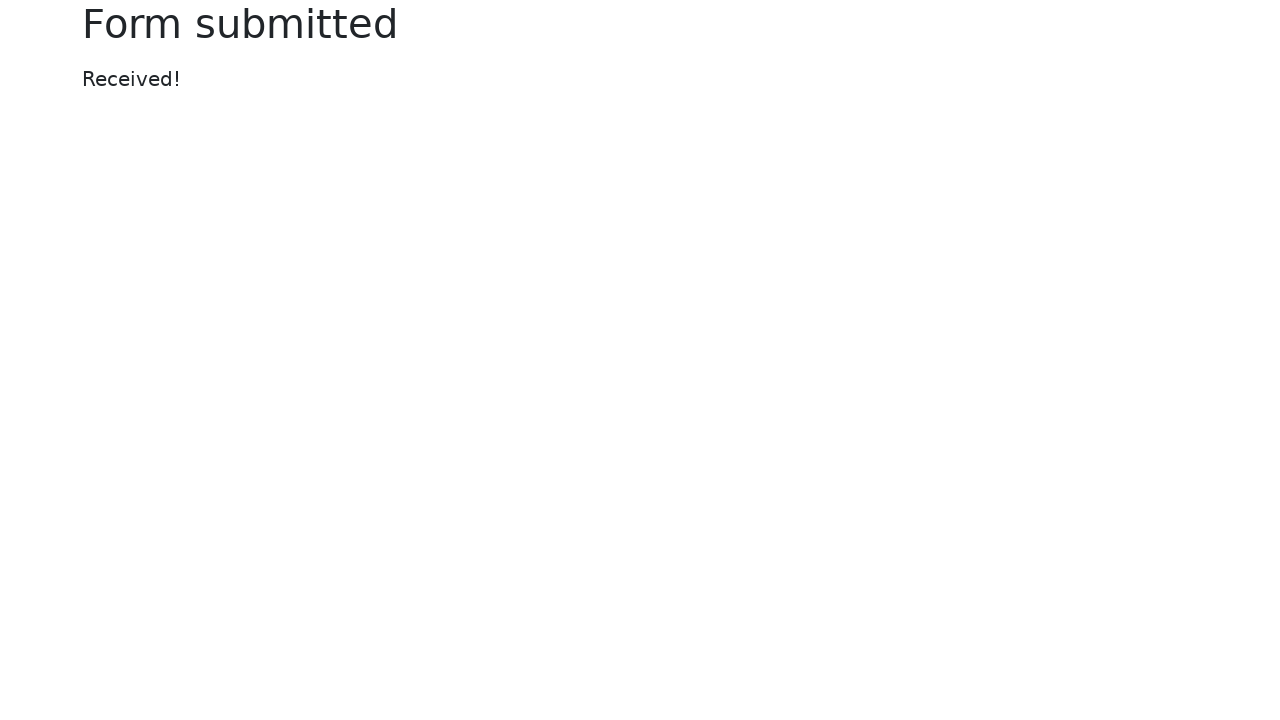

Success message appeared
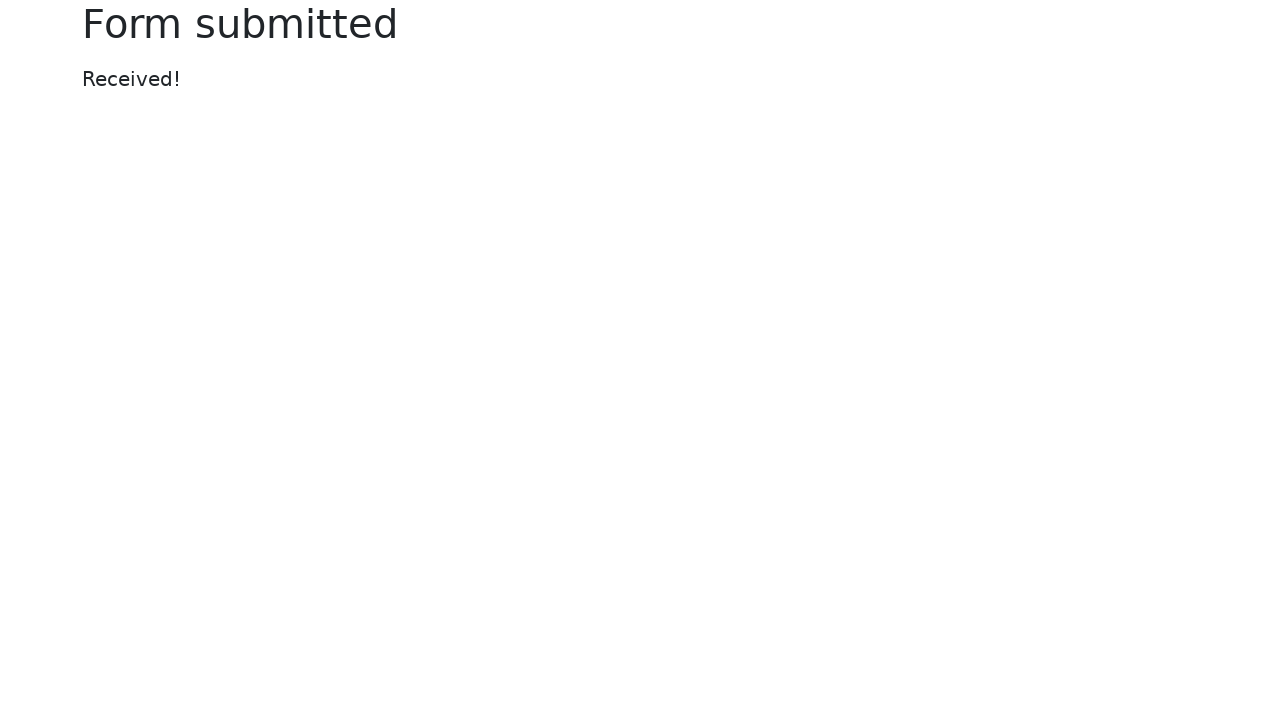

Verified success message displays 'Received!'
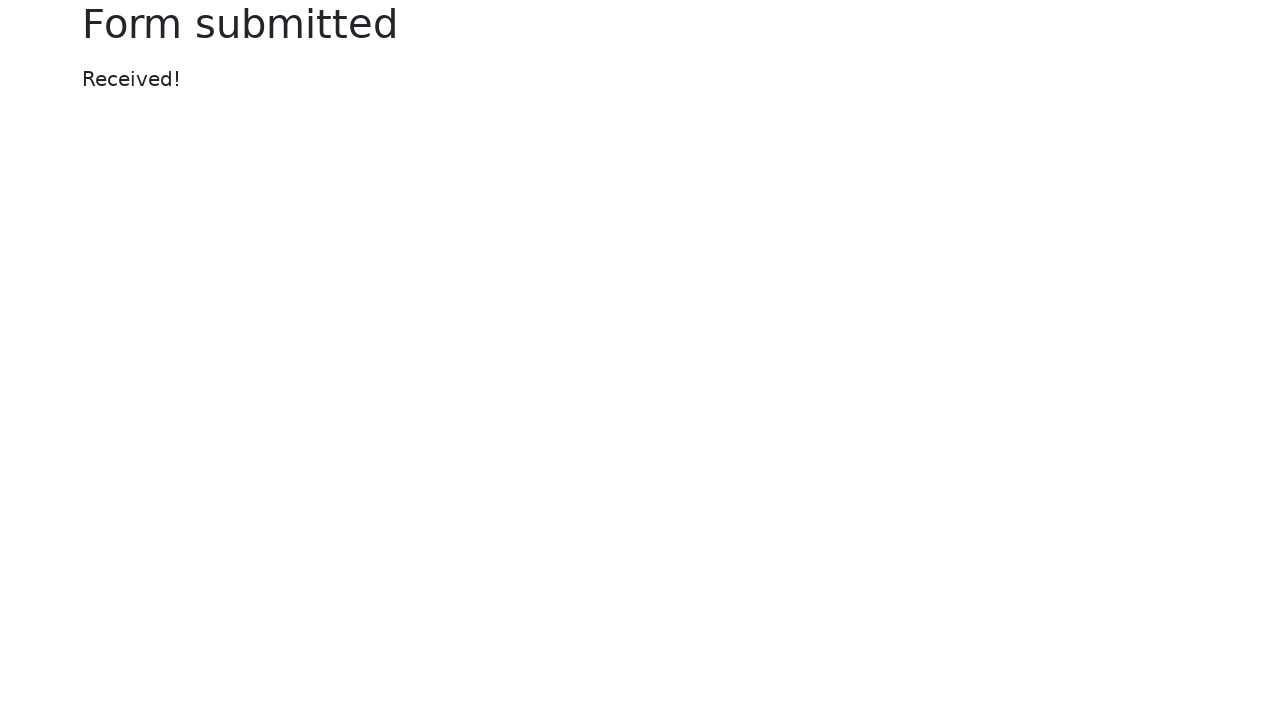

Navigated back to the form
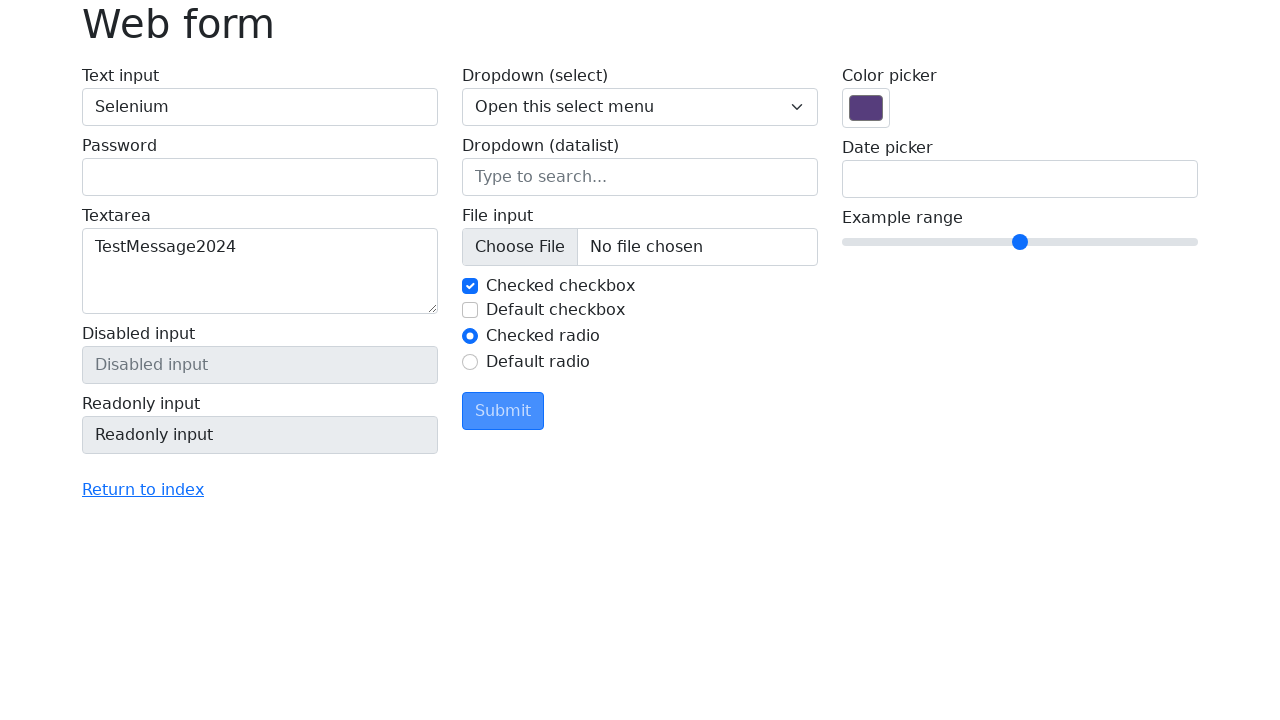

Form page finished loading
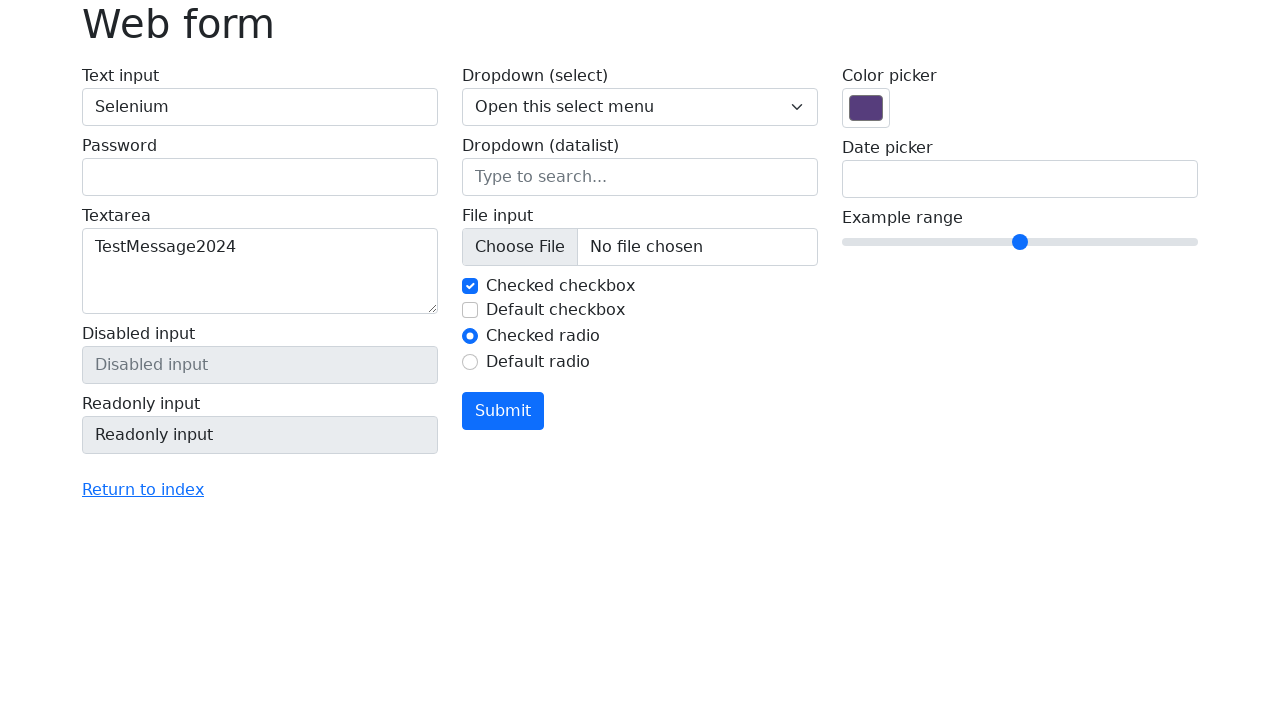

Verified page title is 'Web form'
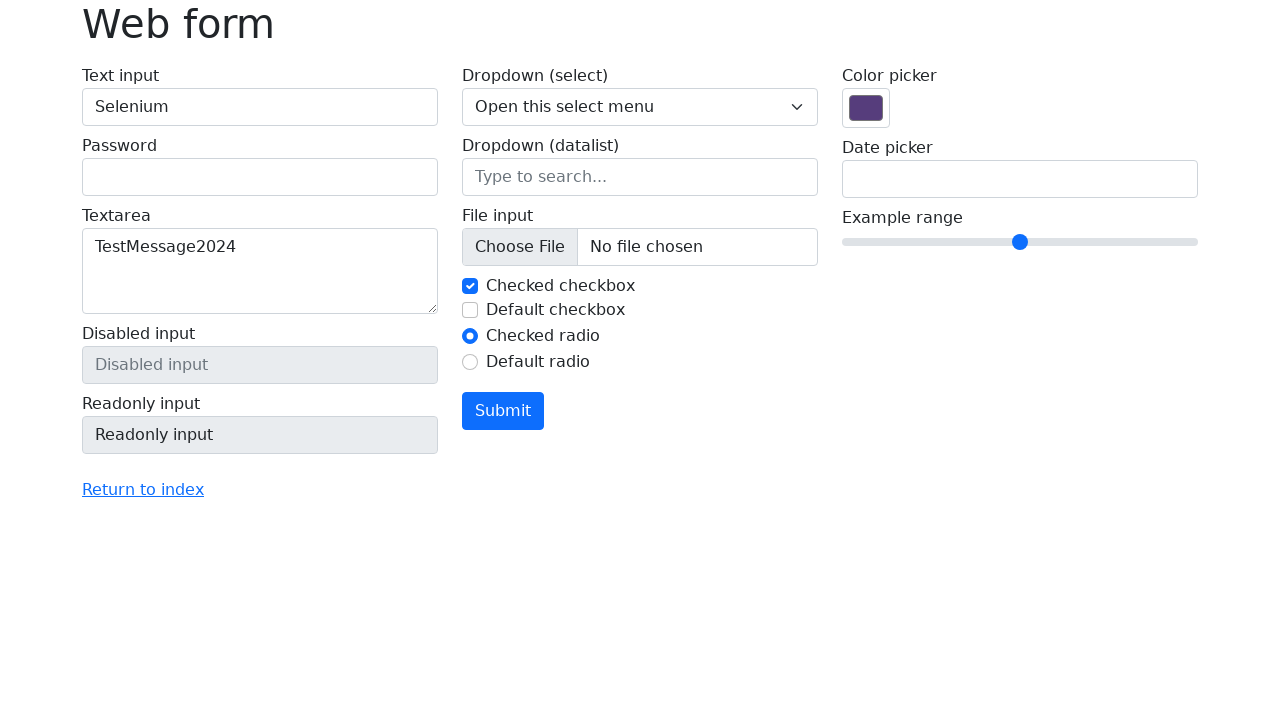

Password field is available
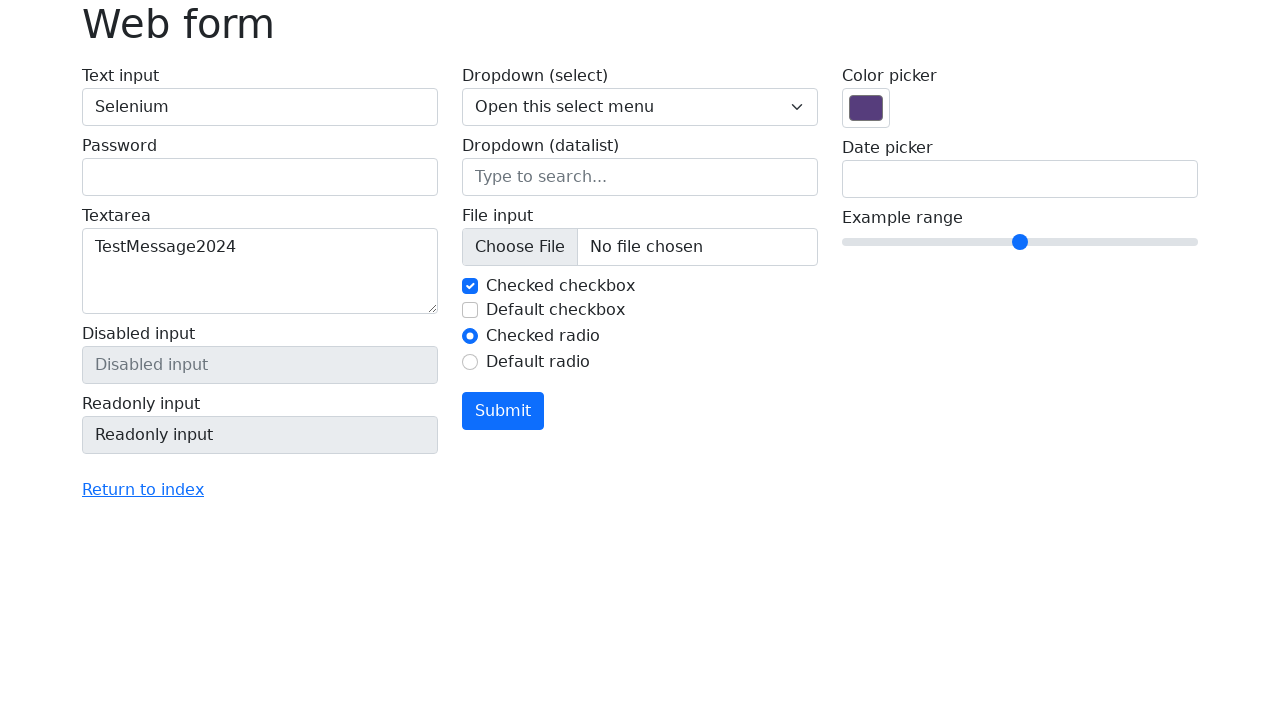

Filled password field with 'SecurePass123' on input[name='my-password']
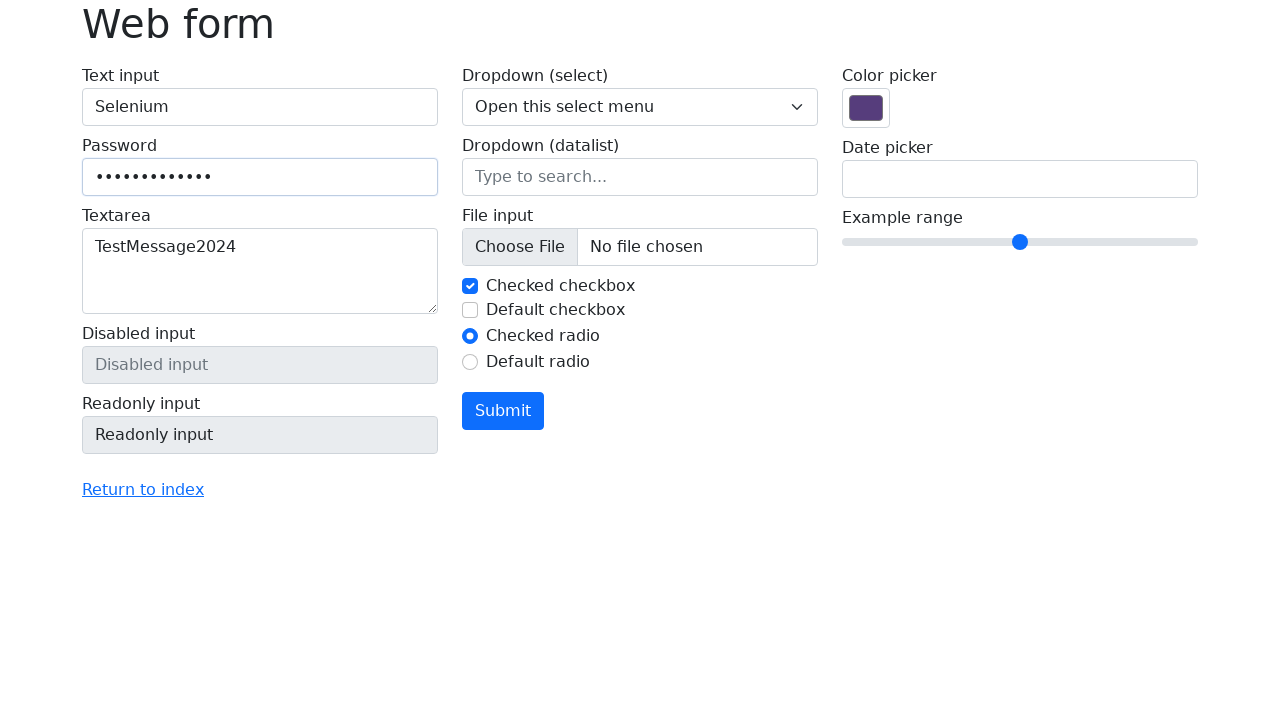

Clicked submit button at (503, 411) on button
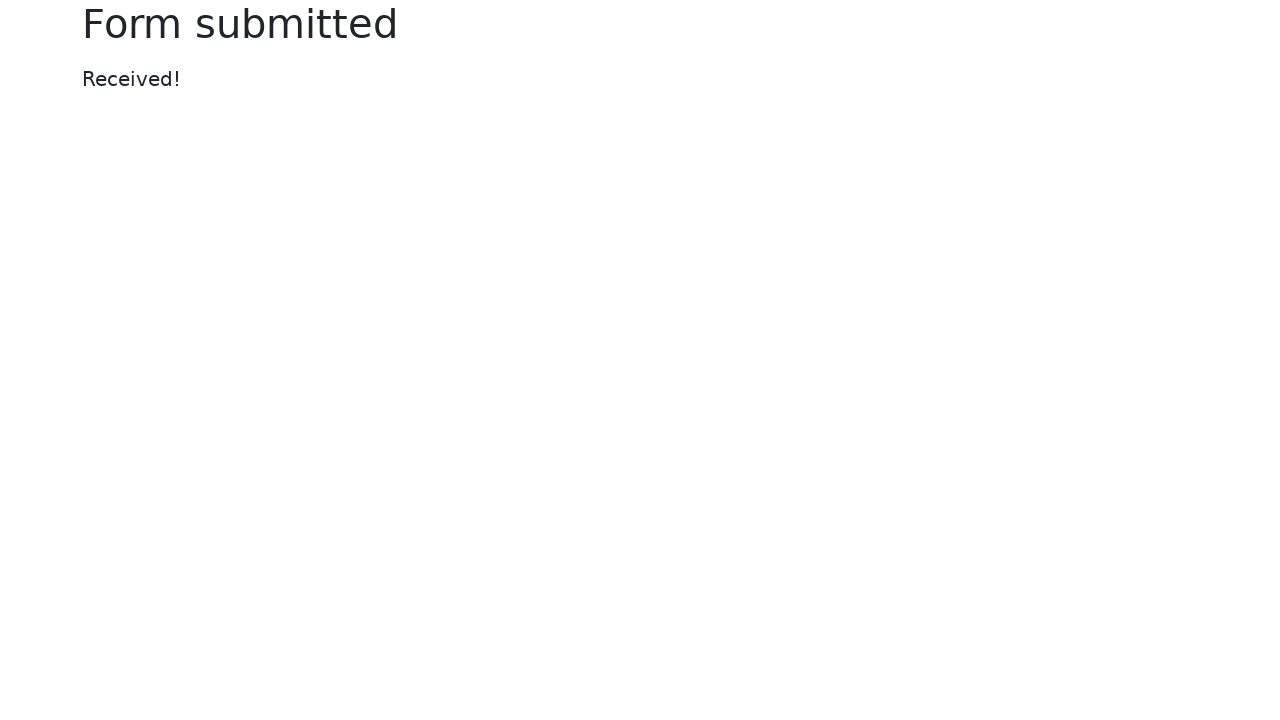

Success message appeared
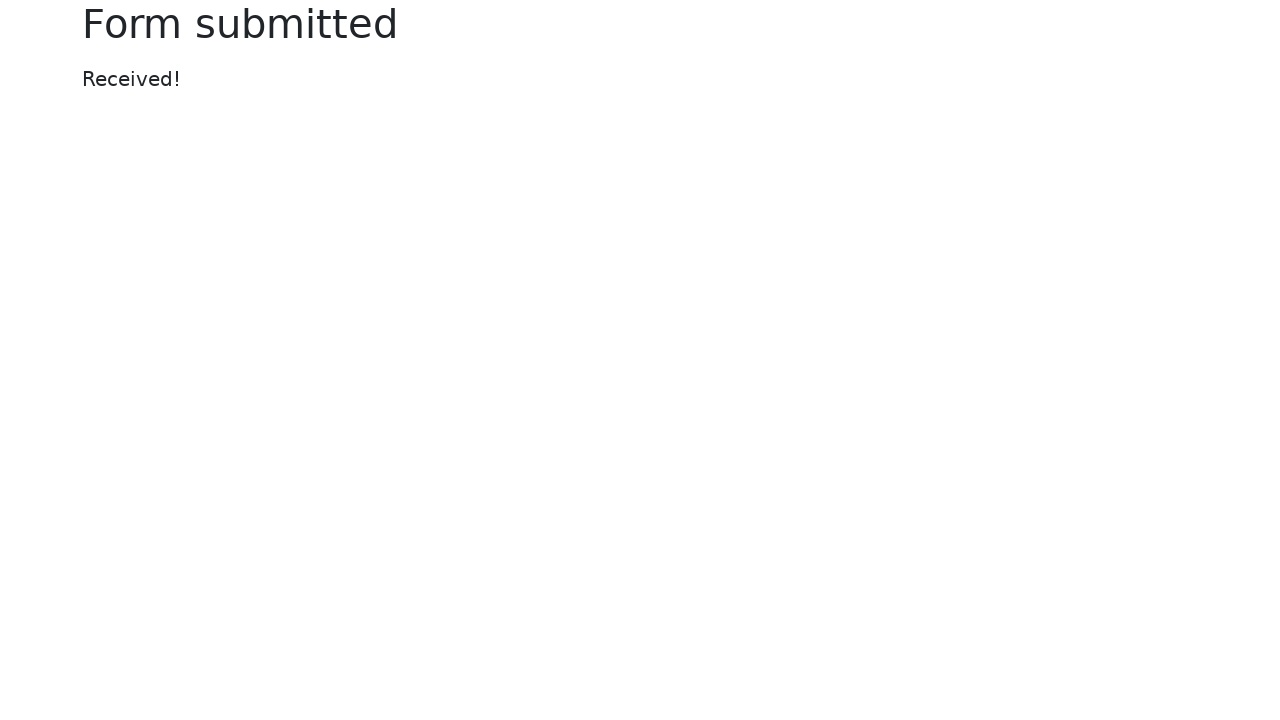

Verified success message displays 'Received!'
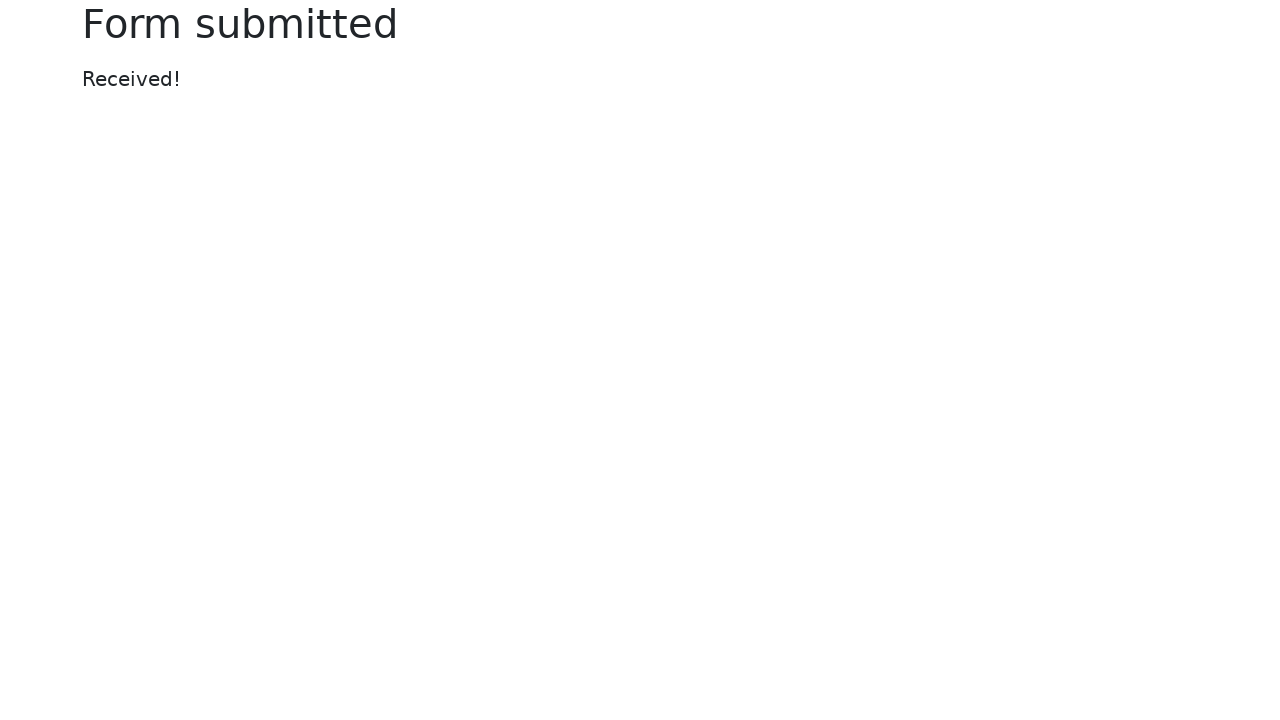

Reloaded the page
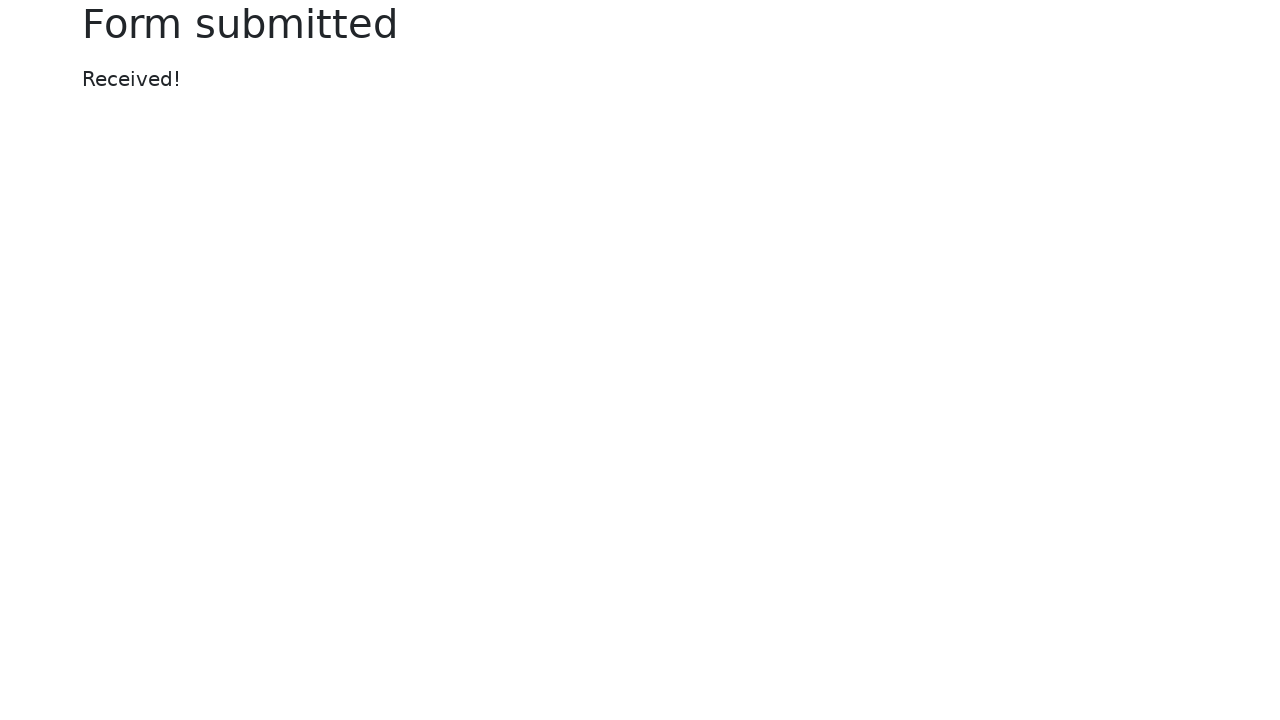

Page finished loading after reload
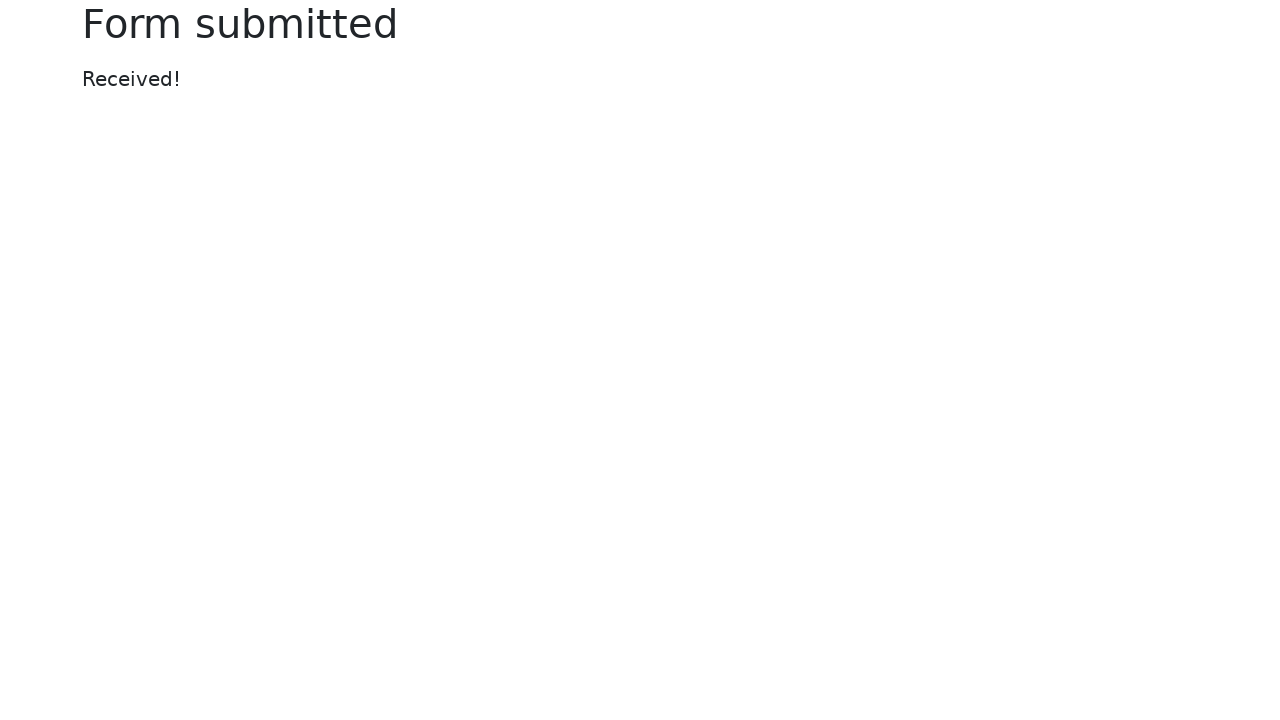

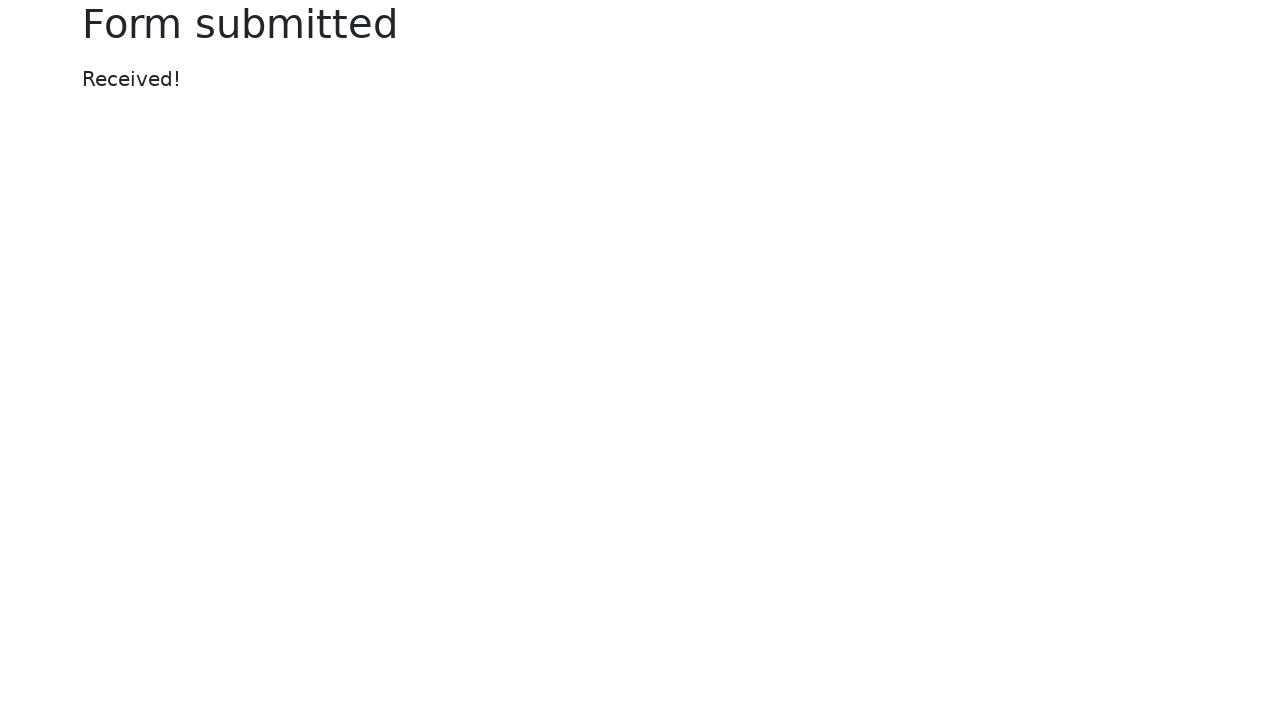